Tests dismissing a JavaScript prompt dialog without entering any text

Starting URL: https://the-internet.herokuapp.com/javascript_alerts

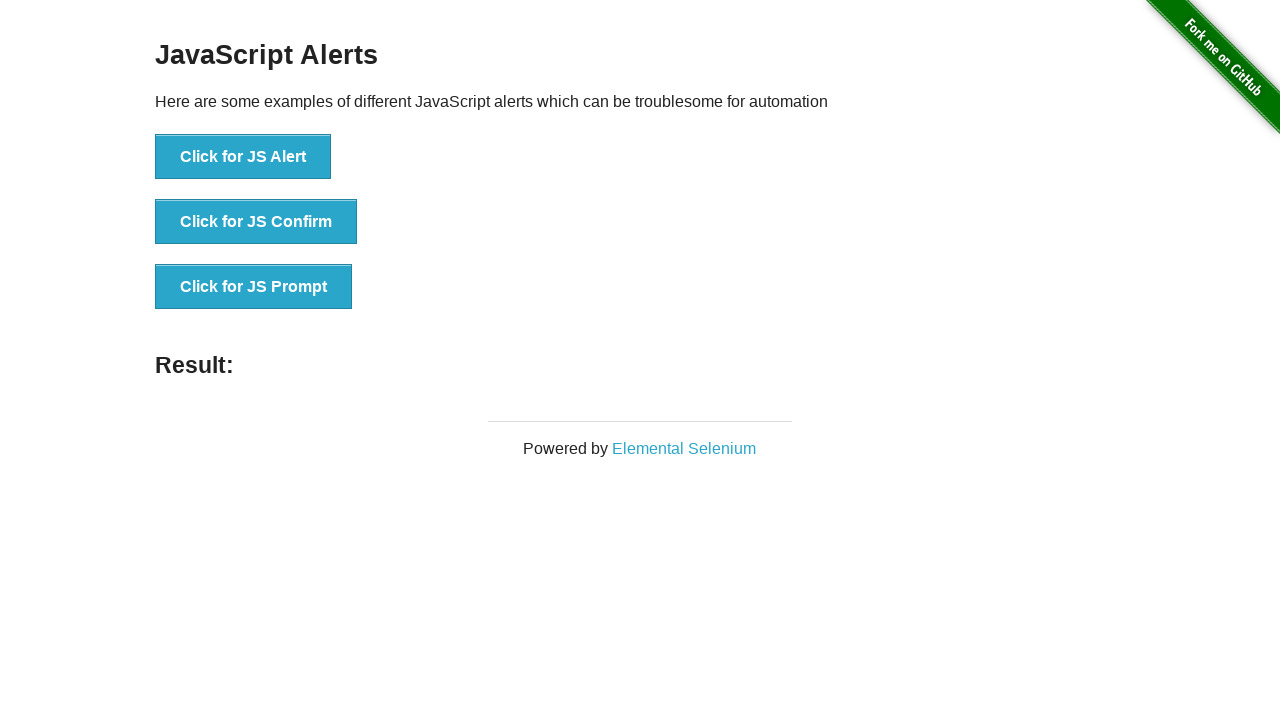

Set up dialog handler to dismiss prompts without text entry
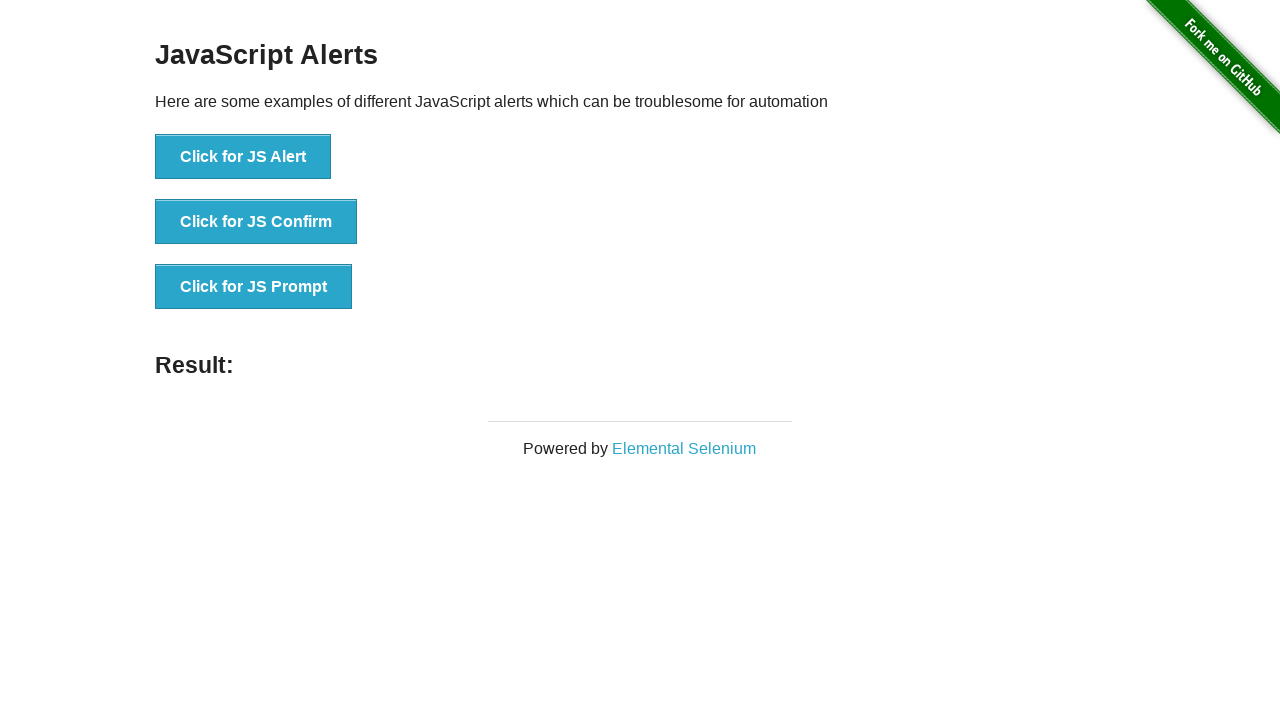

Clicked the 'Click for JS Prompt' button at (254, 287) on xpath=//*[text()="Click for JS Prompt"]
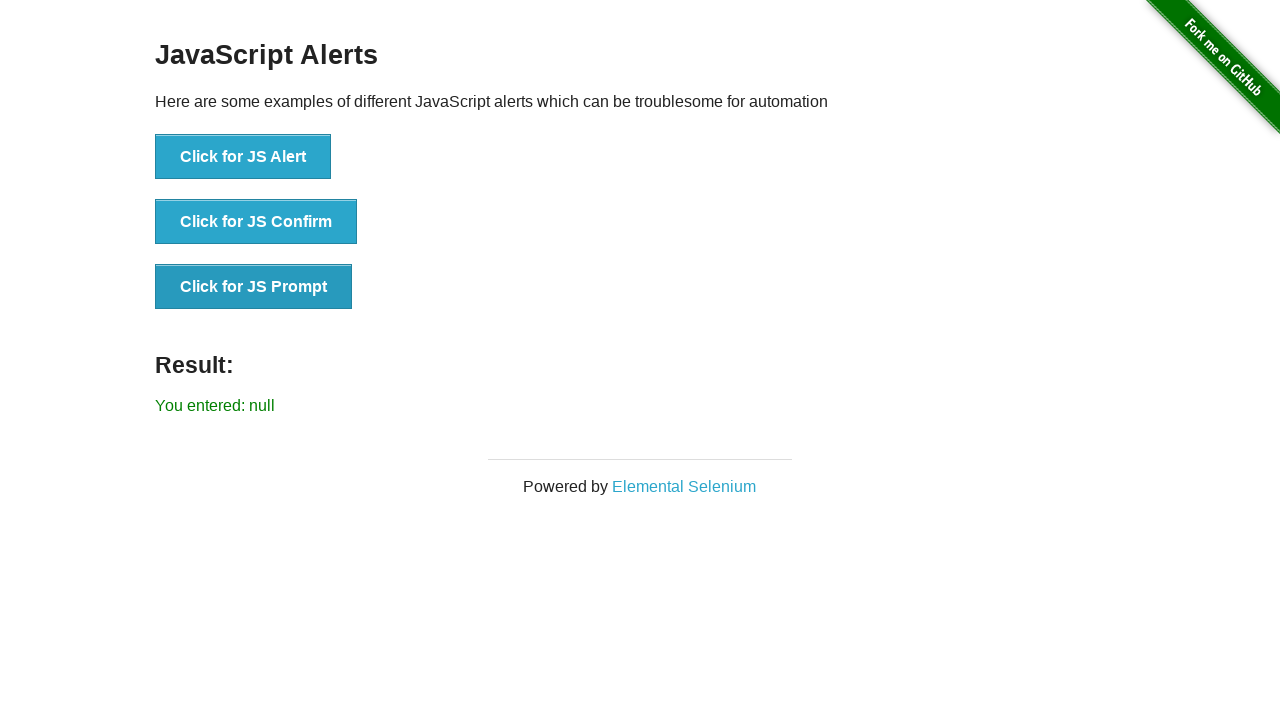

Prompt dialog was dismissed and result message appeared
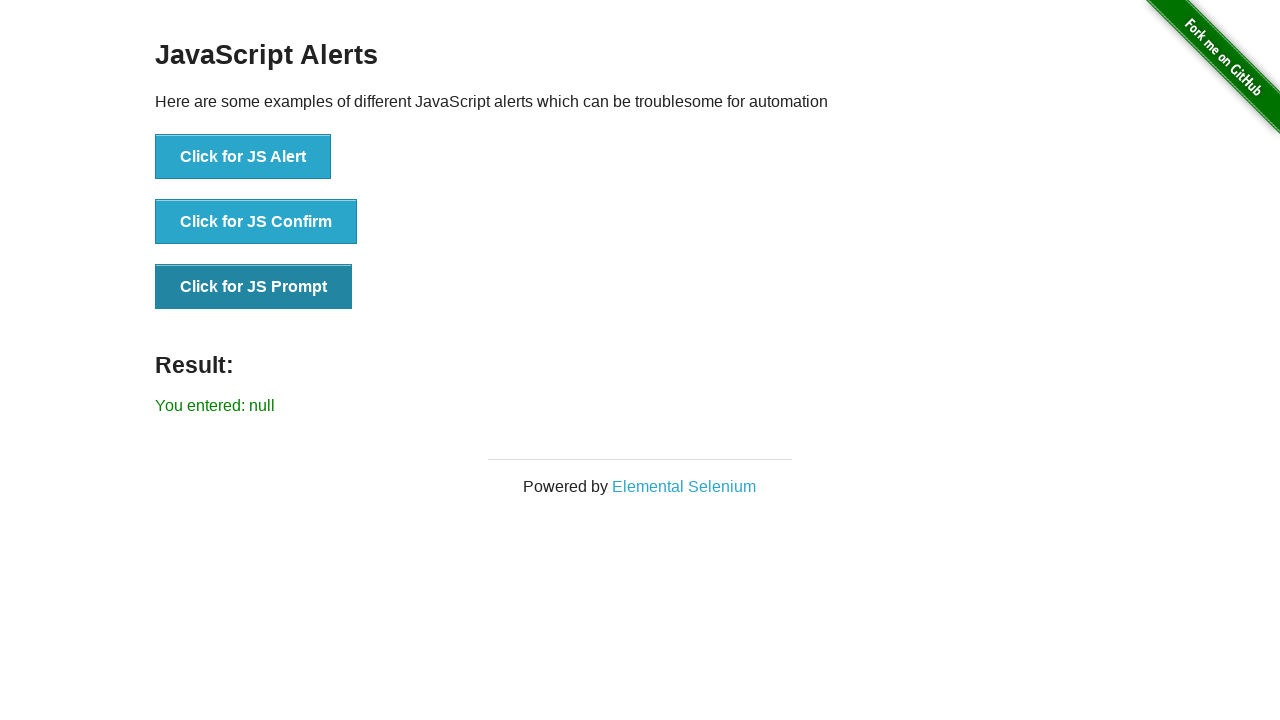

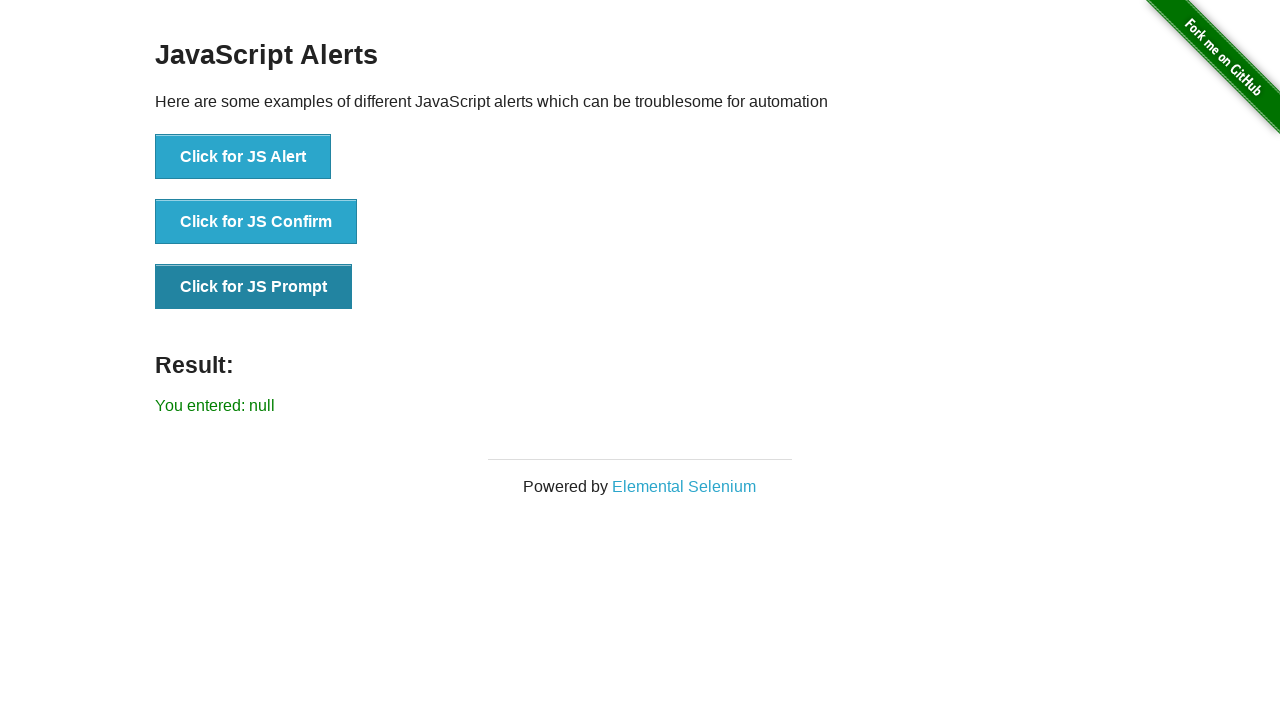